Tests radio button functionality by selecting a random radio button from a group of radio buttons on the practice page.

Starting URL: https://codenboxautomationlab.com/practice/

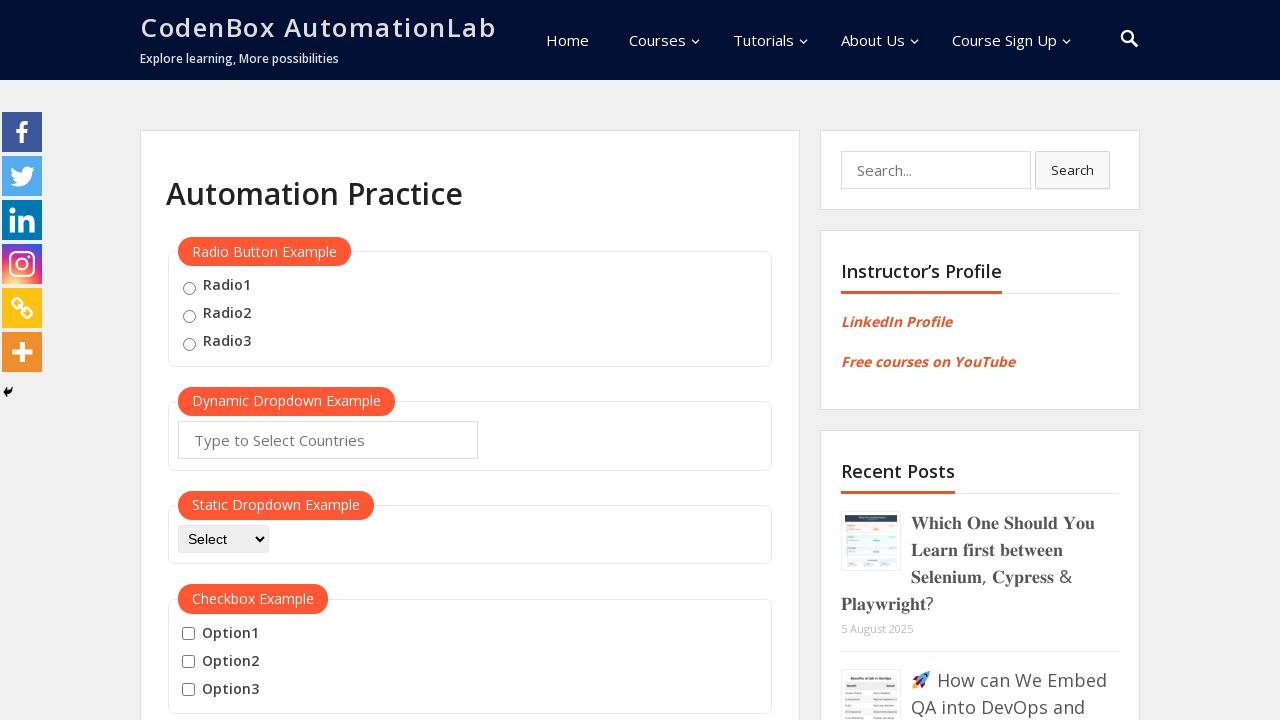

Waited for radio buttons to load on the practice page
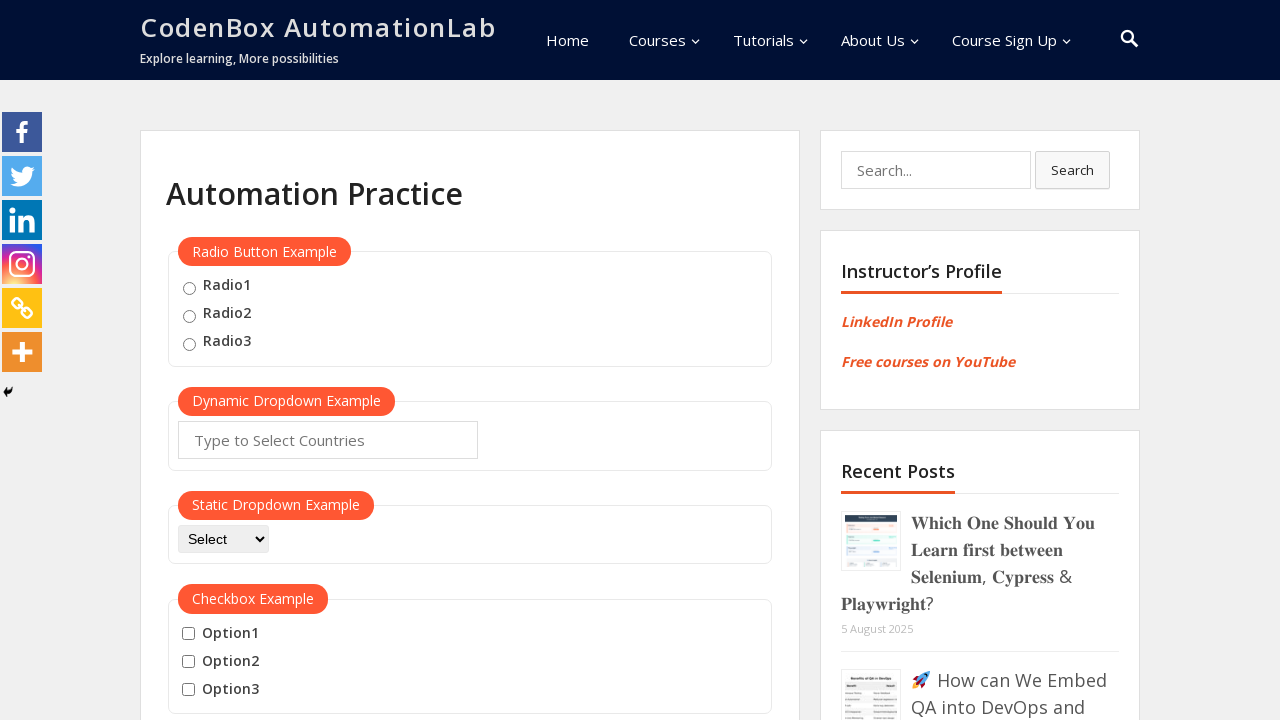

Retrieved all radio buttons from the page
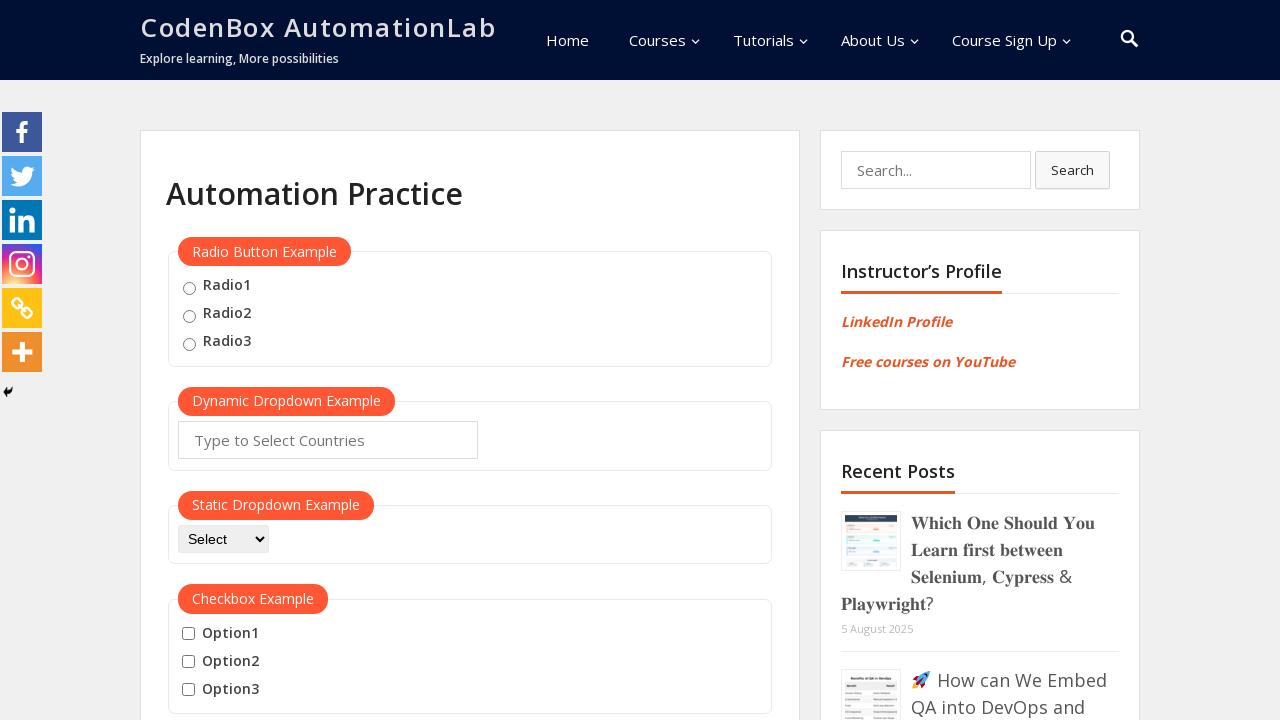

Generated random index 2 for 3 radio buttons
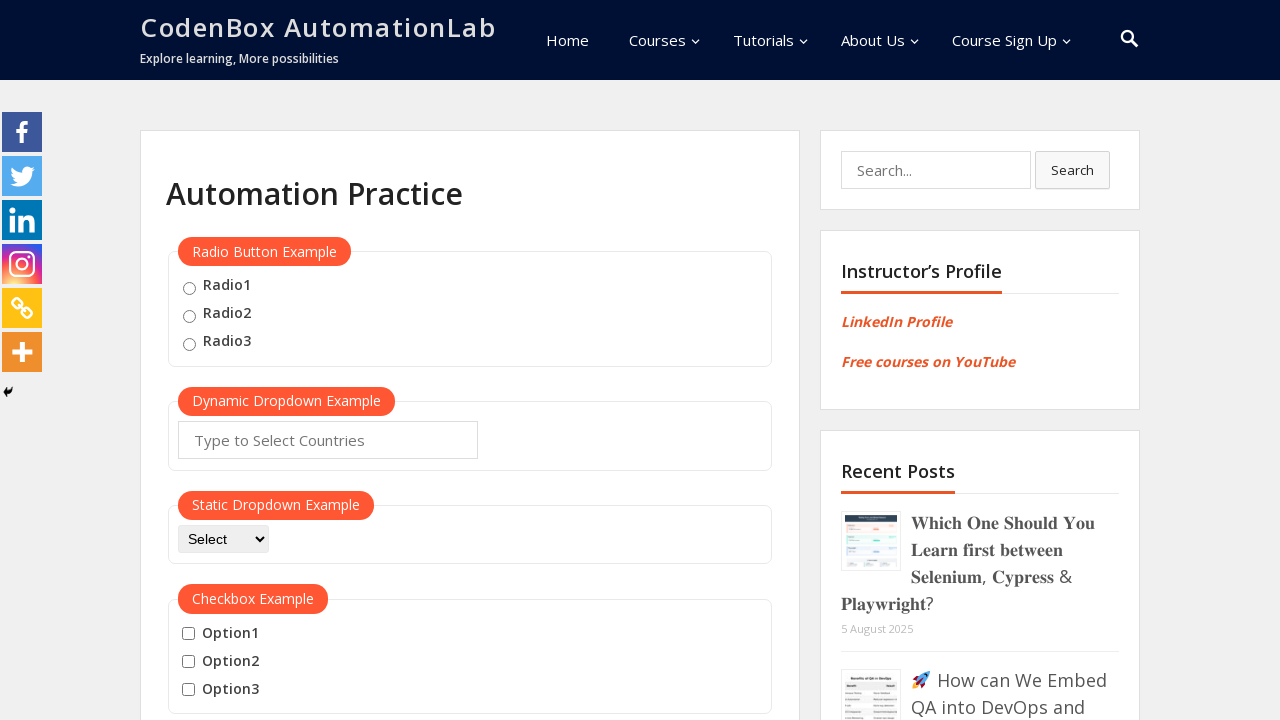

Clicked radio button at index 2 at (189, 344) on .radioButton >> nth=2
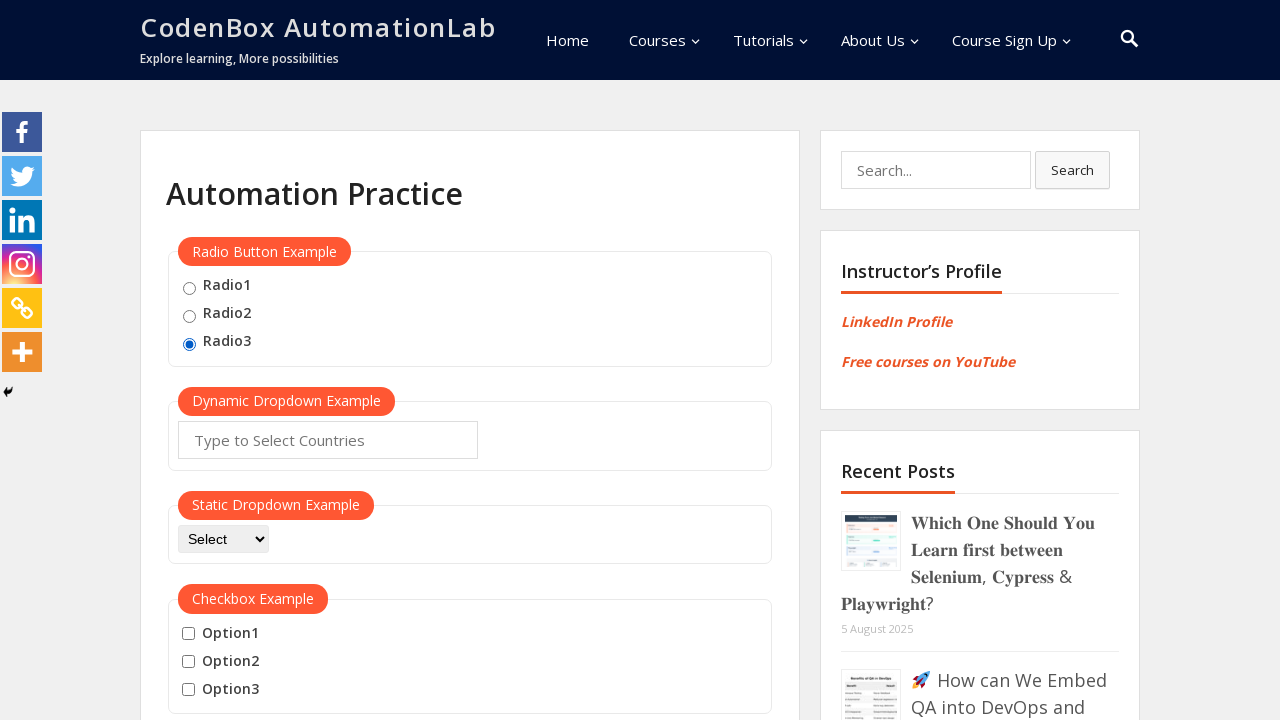

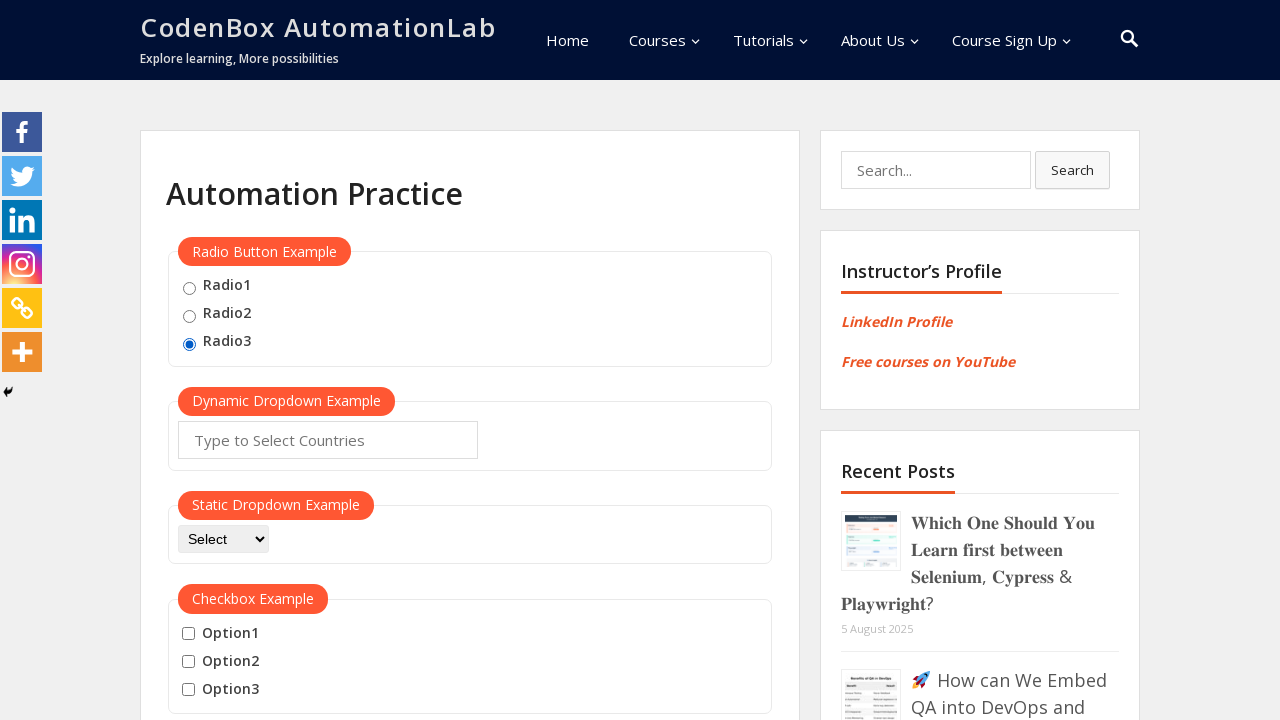